Tests alert with text input by clicking prompt button, entering text, and accepting

Starting URL: https://demo.automationtesting.in/Alerts.html

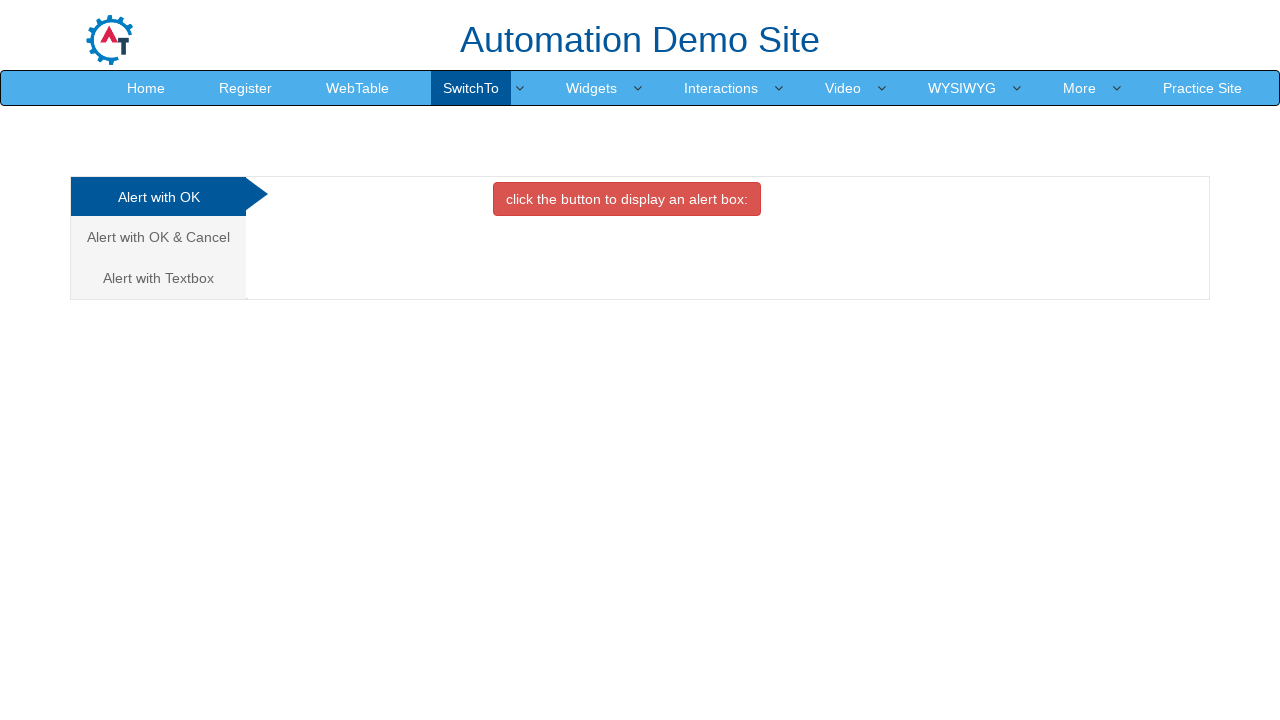

Set up dialog handler to accept prompt with 'TestInput123'
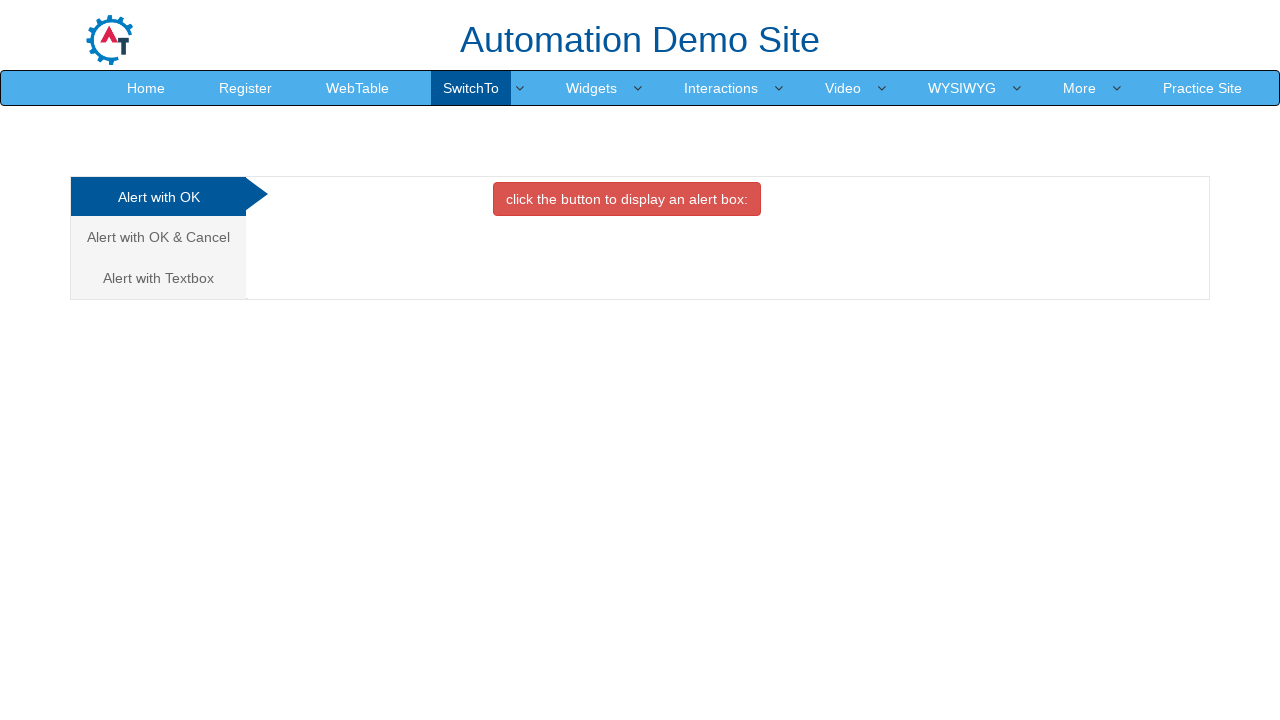

Clicked on 'Alert with Textbox' tab at (158, 278) on xpath=//a[contains(text(), 'Alert with Textbox')]
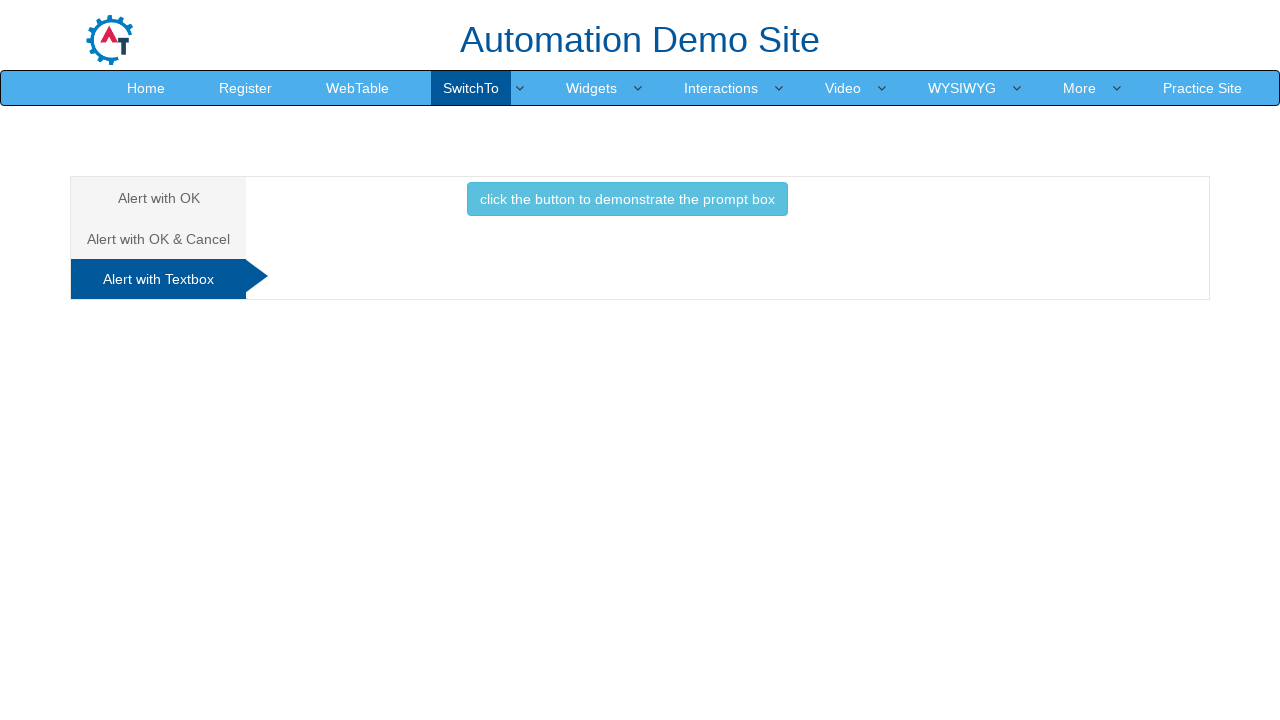

Clicked button to trigger prompt dialog at (627, 199) on xpath=//button[@onclick='promptbox()']
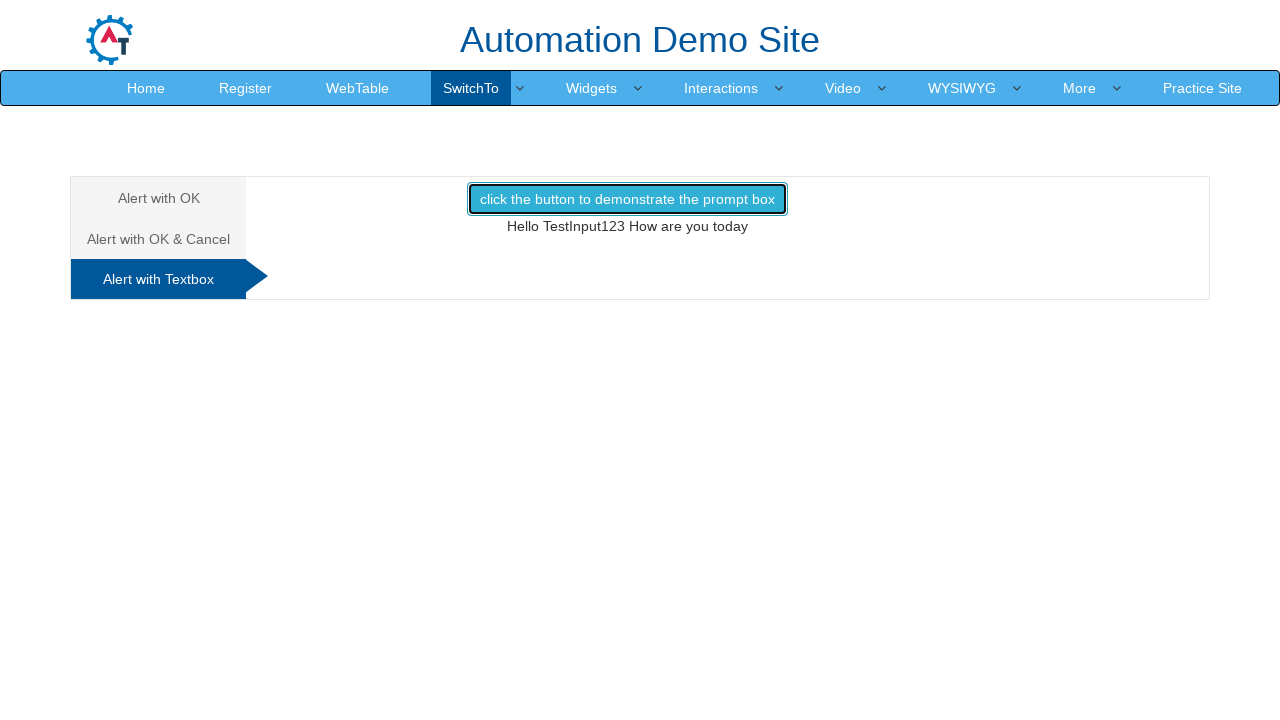

Prompt result appeared on page
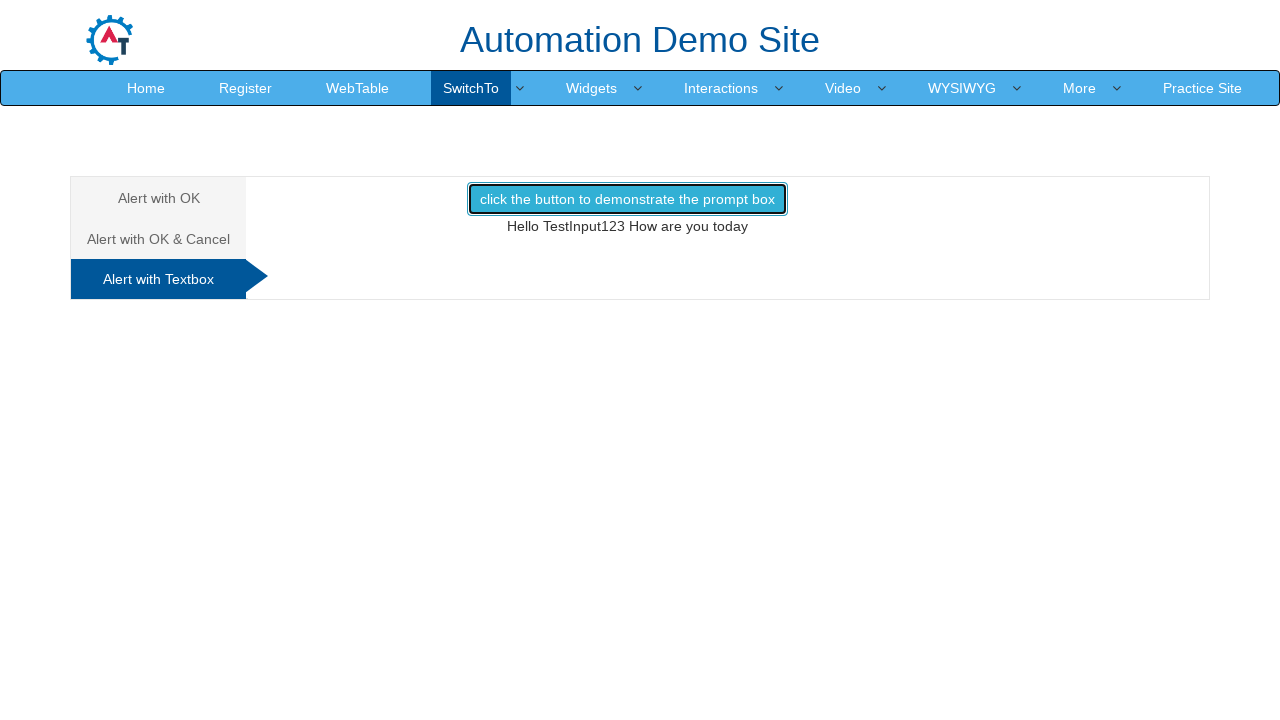

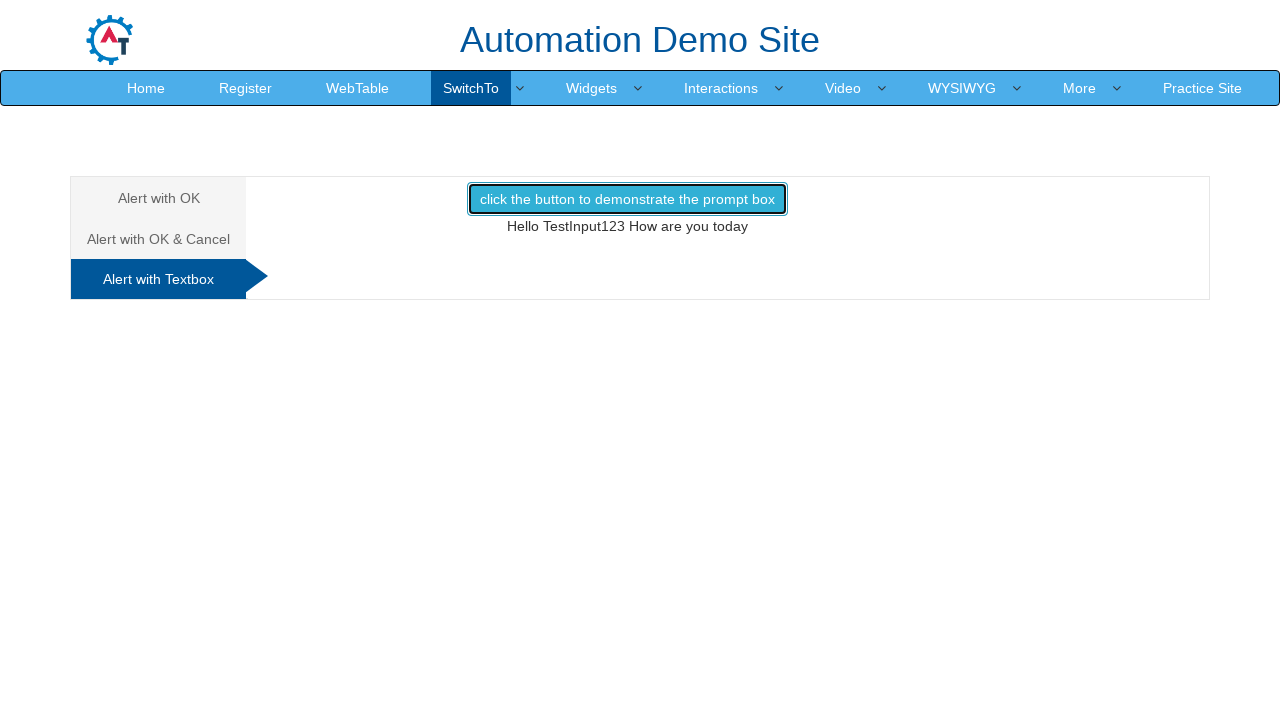